Fills the name field in a practice web form

Starting URL: https://www.digitalunite.com/practice-webform-learners

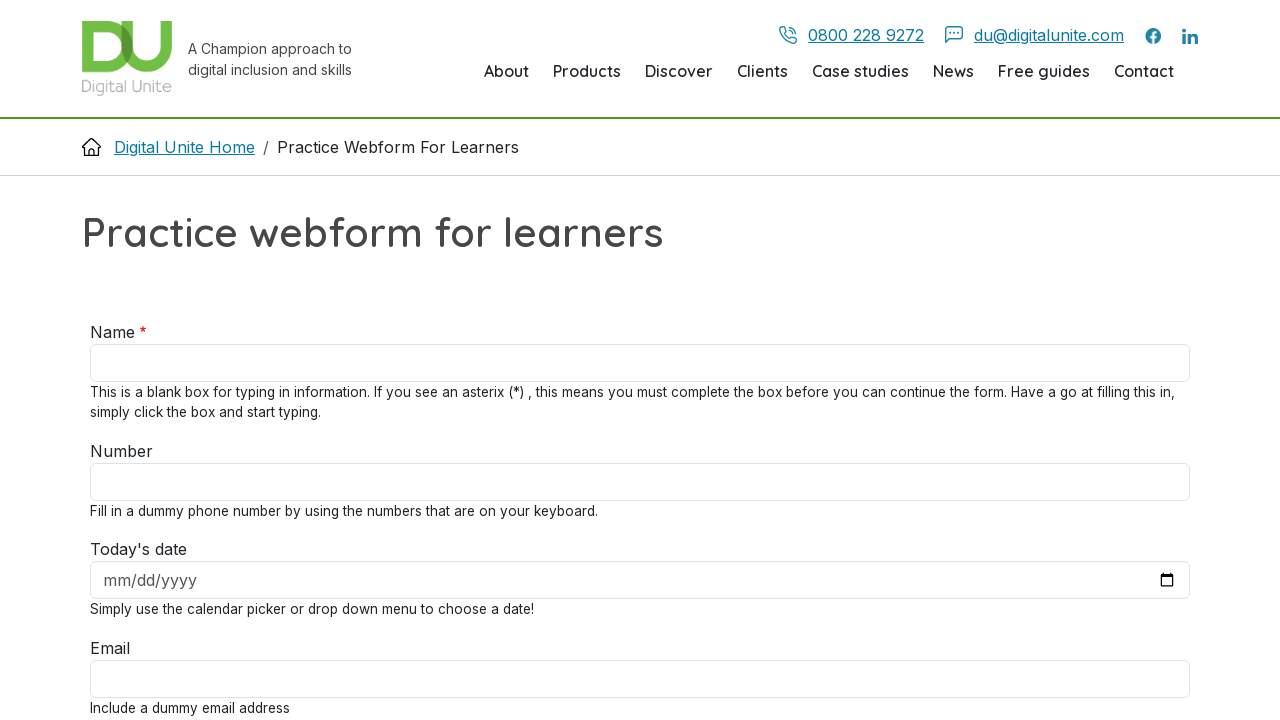

Filled name field with 'John Smith' on #edit-name
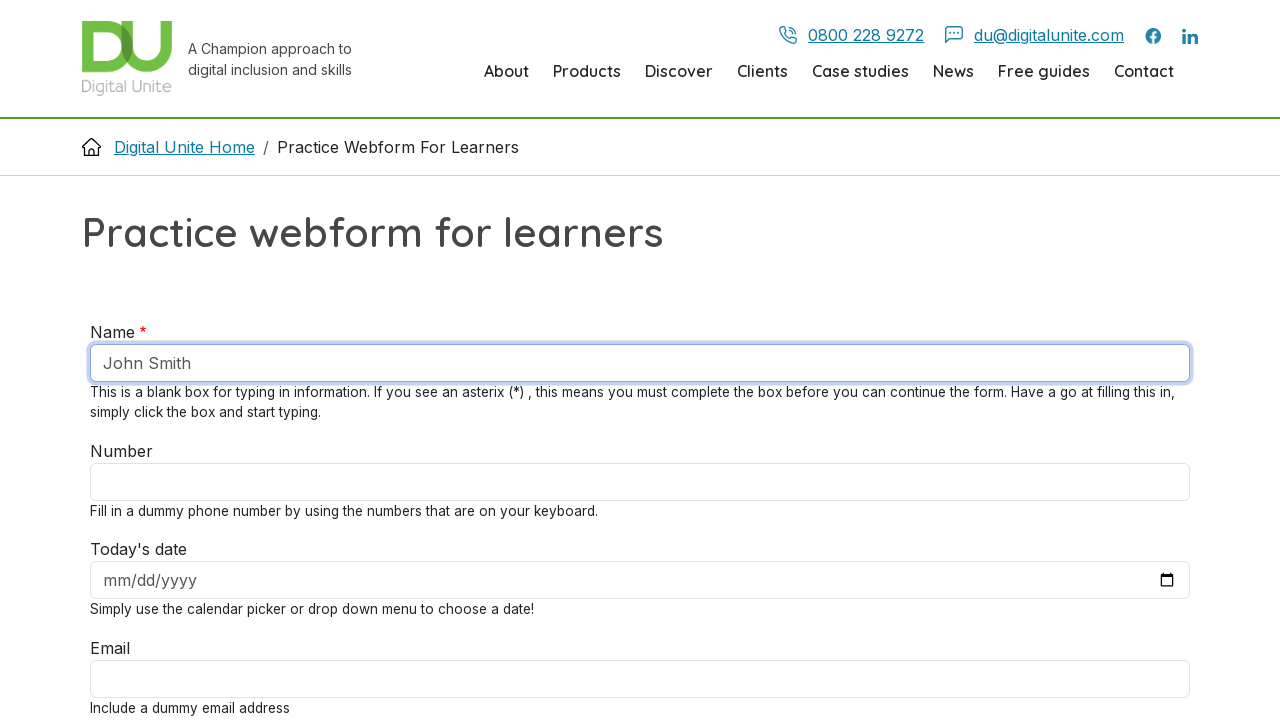

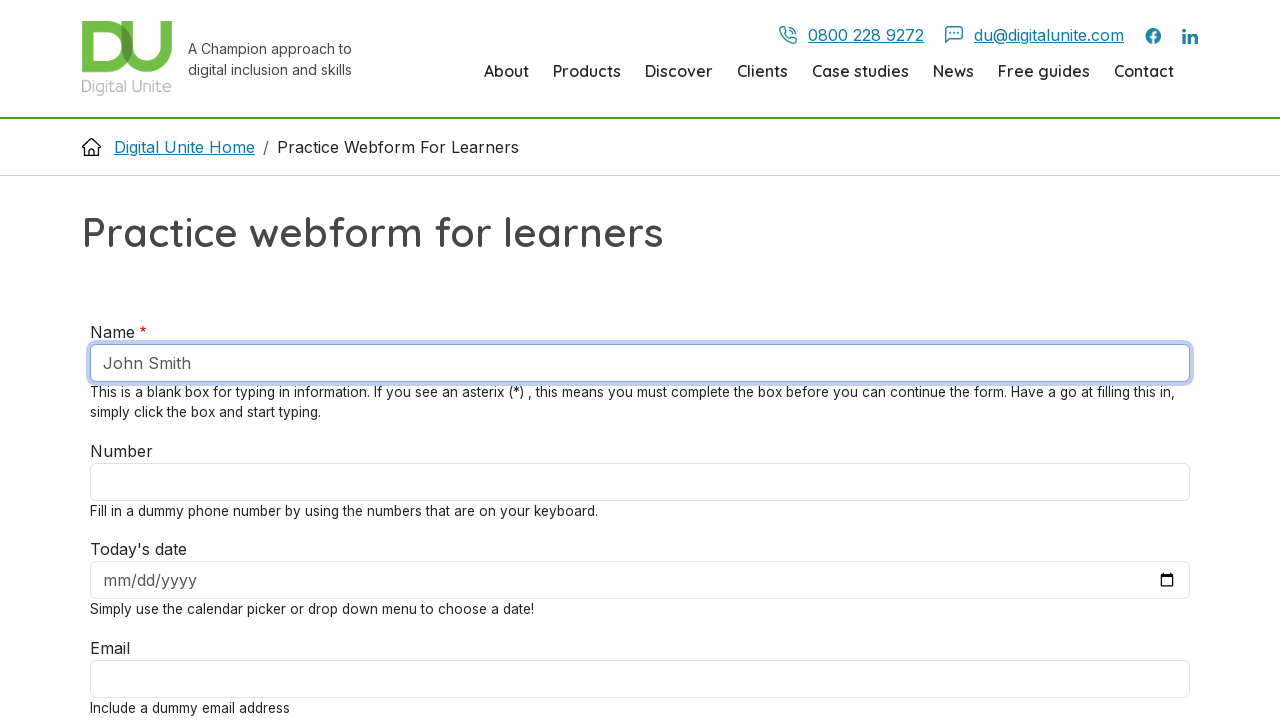